Navigates to WiseQuarter.com homepage and verifies the page loads by checking the title

Starting URL: https://www.wisequarter.com

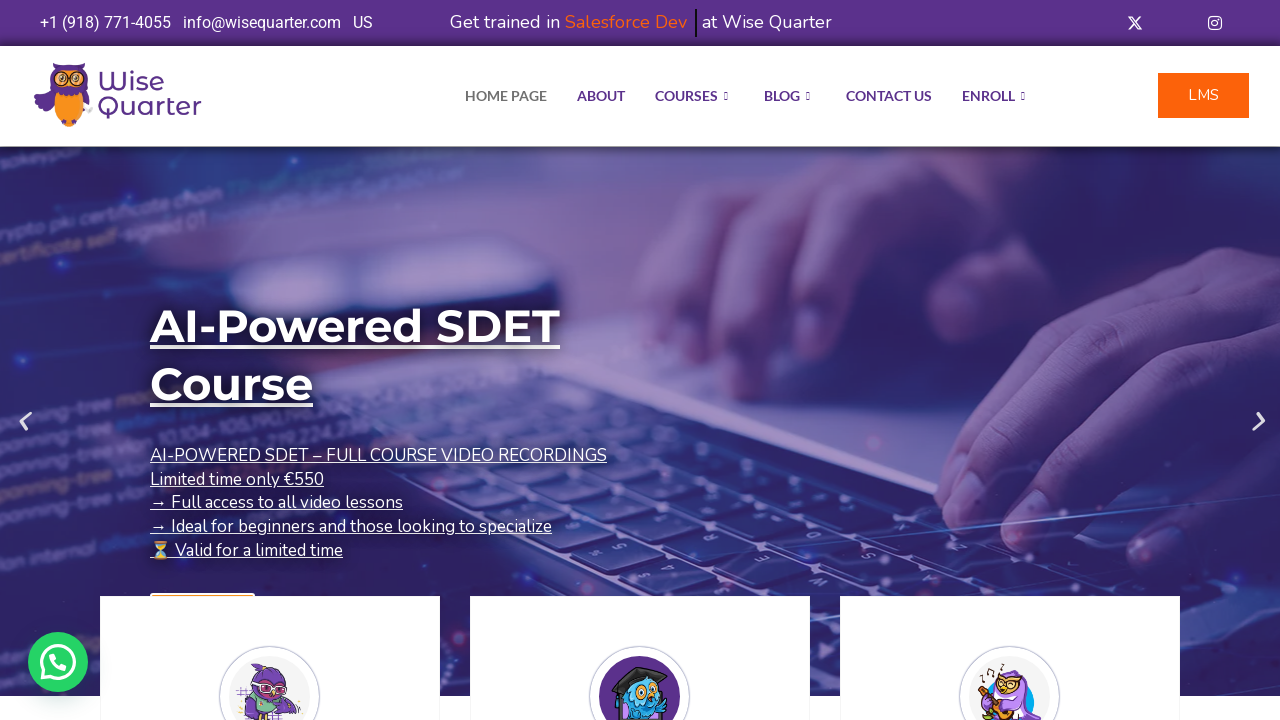

Waited for page DOM to fully load
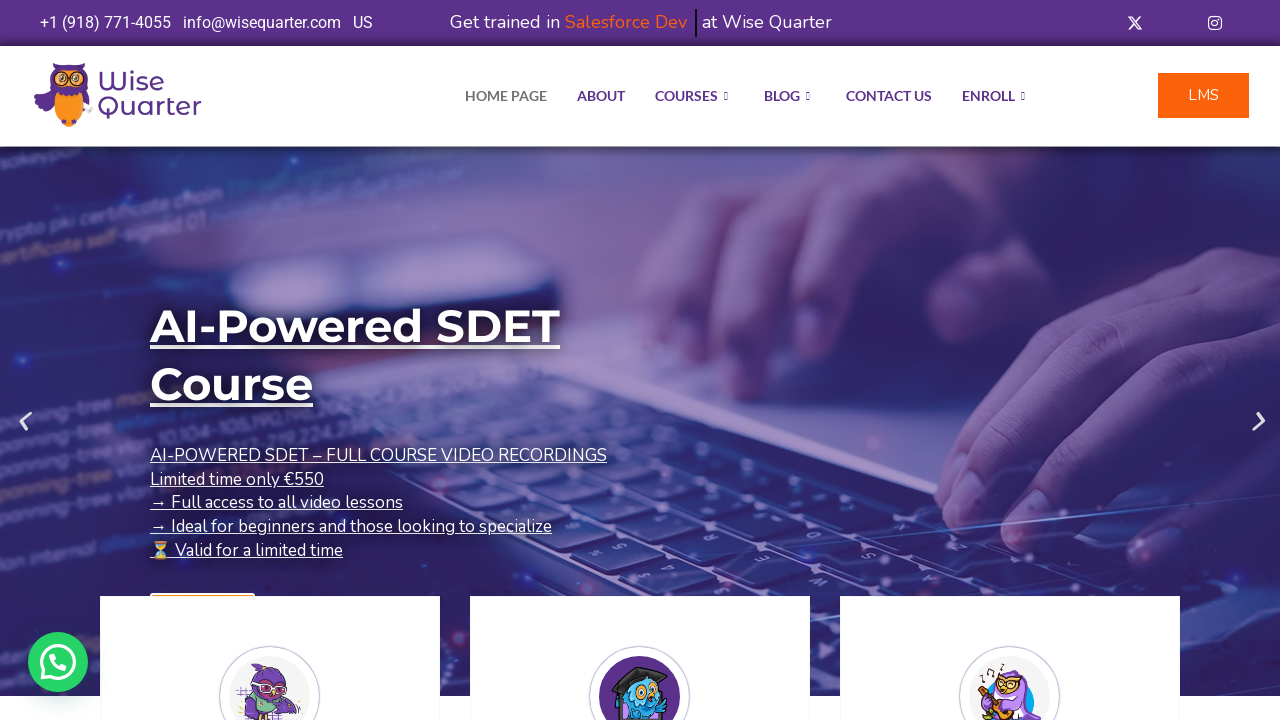

Retrieved page title: 'IT Bootcamp Courses, Online Classes - Wise Quarter Course'
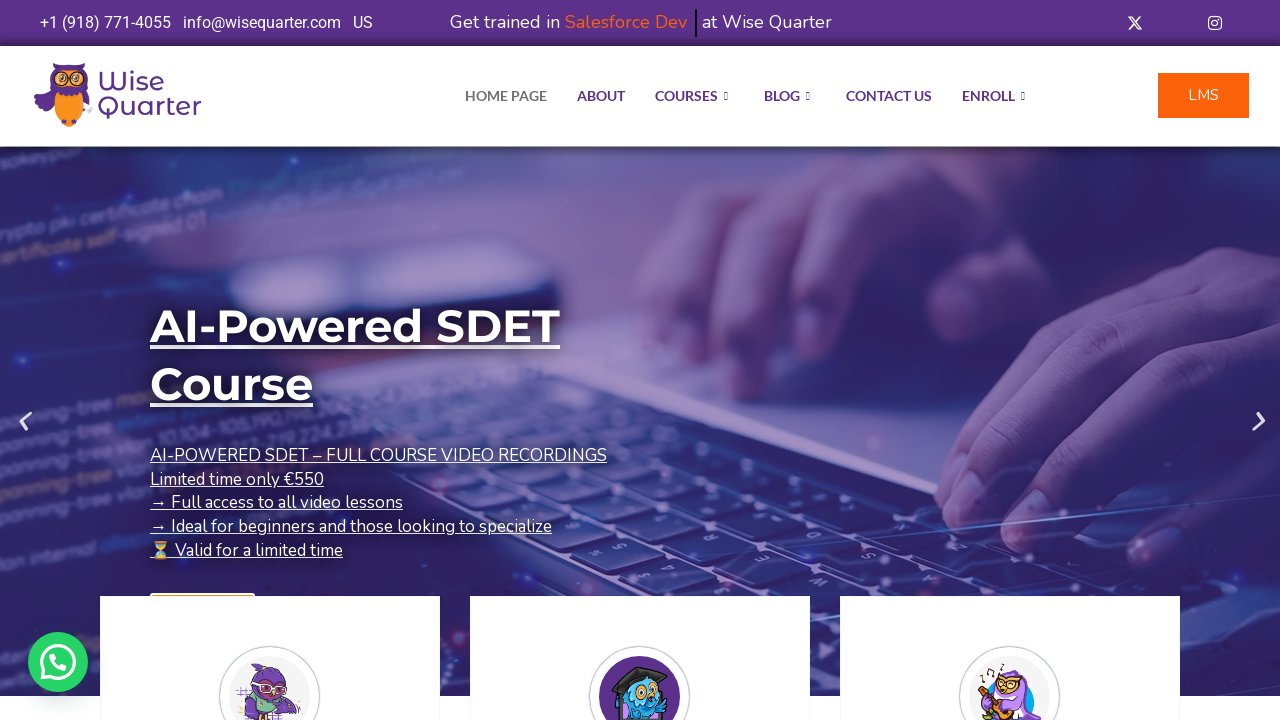

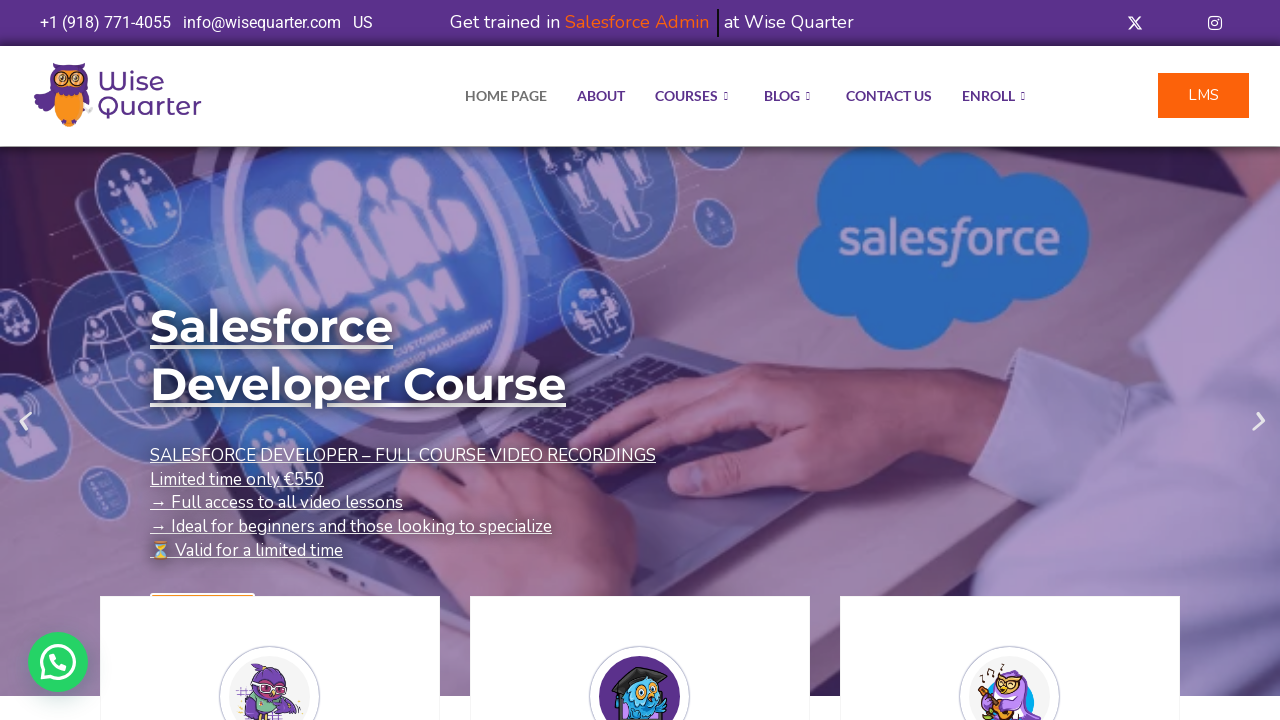